Tests the presence of login button on saucedemo.com and clicks it to verify it's interactive

Starting URL: http://www.saucedemo.com

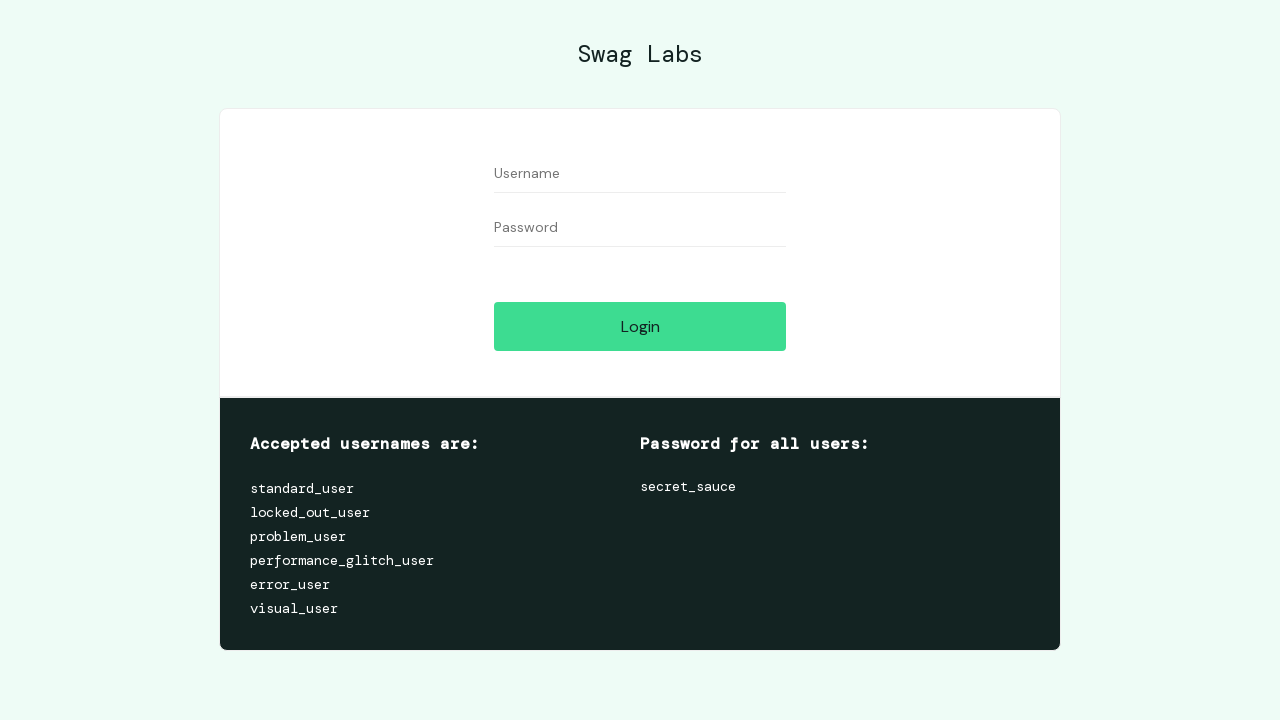

Login button is visible on saucedemo.com
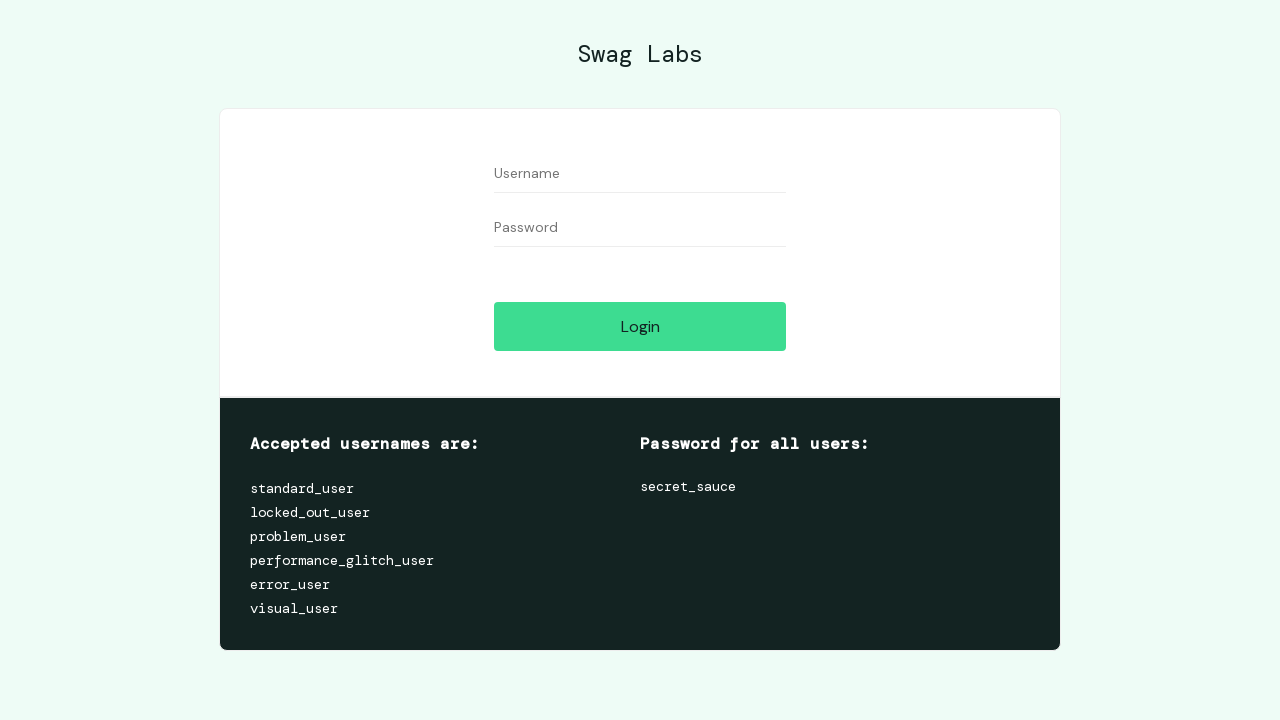

Clicked login button to verify it is interactive at (640, 326) on #login-button
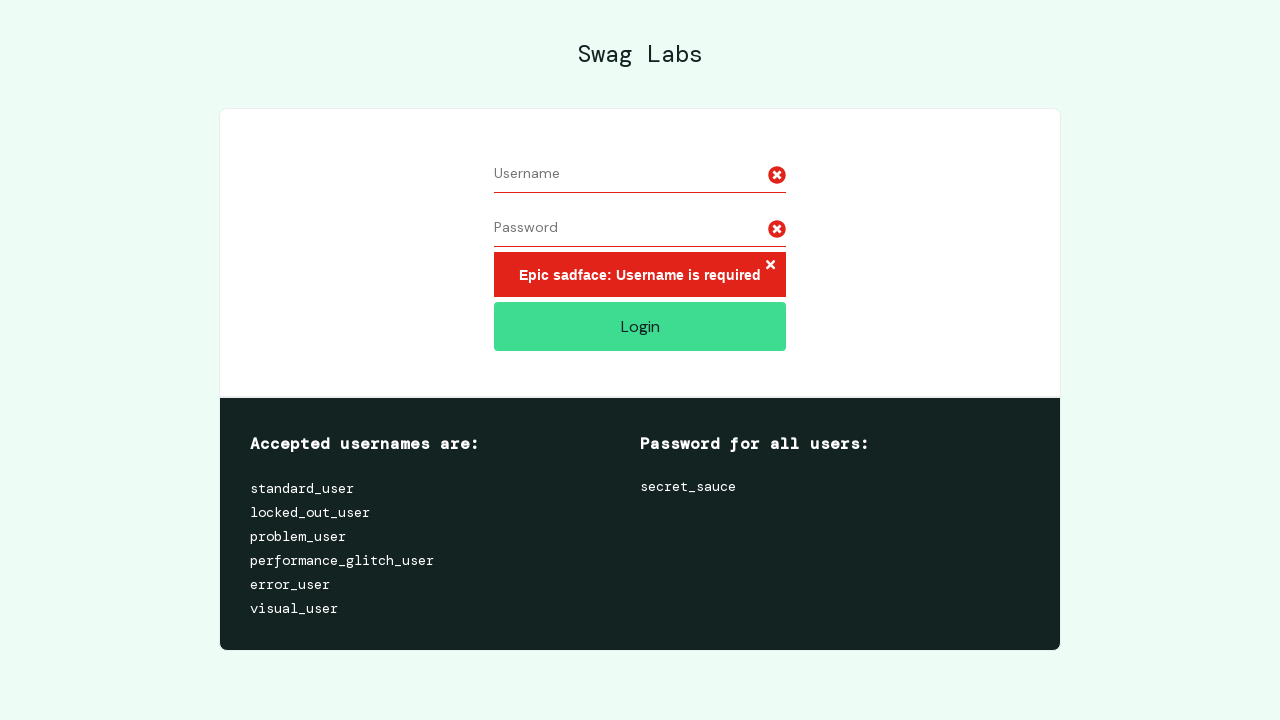

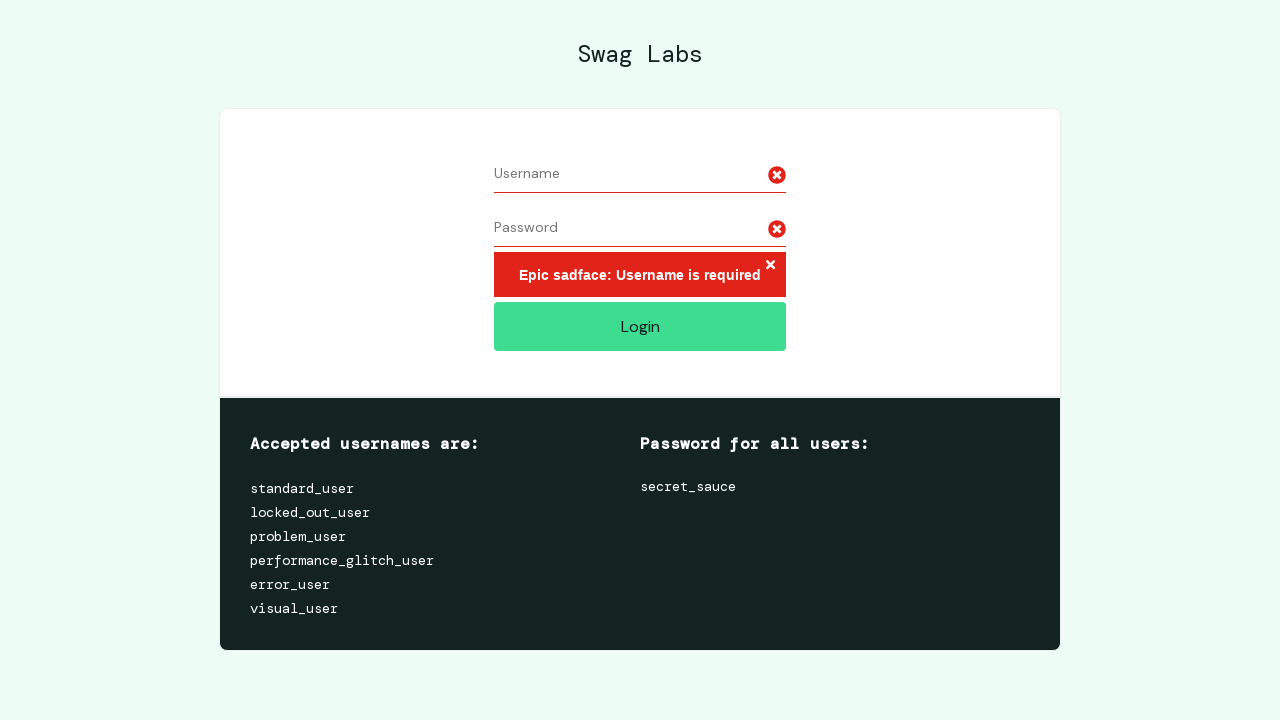